Tests the DemoQA registration/practice form by filling in the first name and last name fields and verifying the data was entered correctly.

Starting URL: https://demoqa.com/automation-practice-form

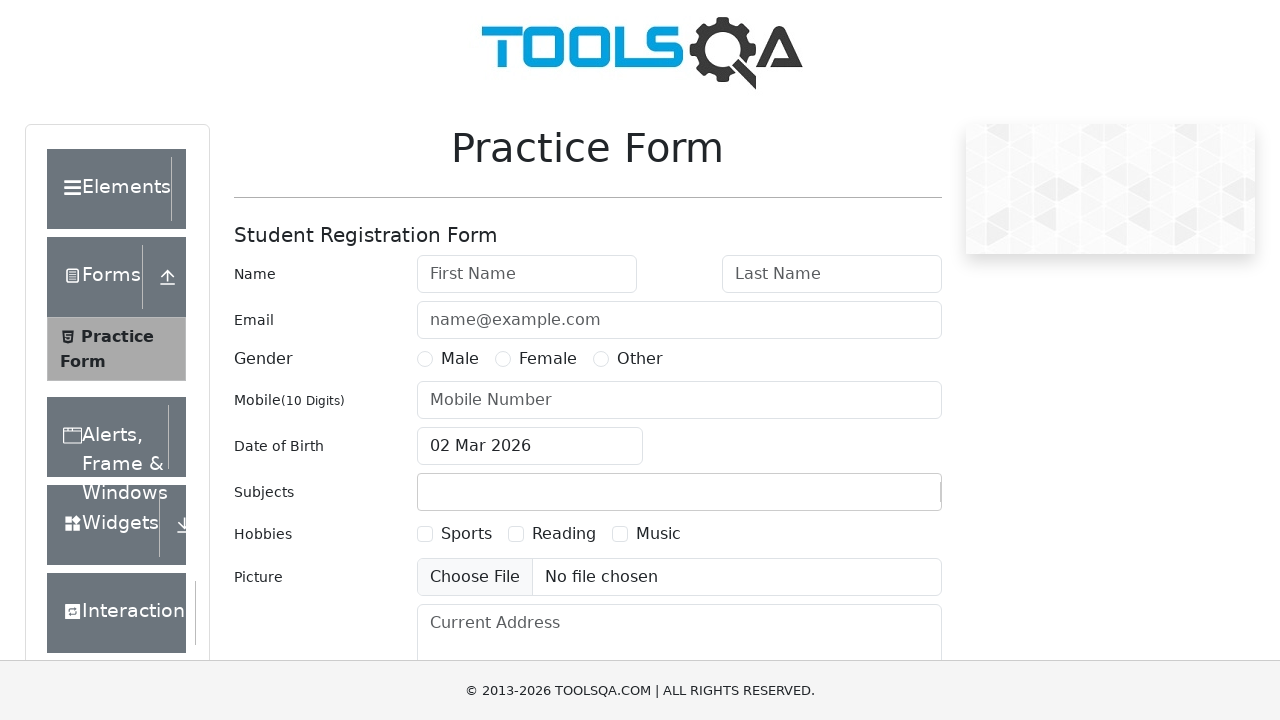

Filled first name field with 'Michael' on input#firstName
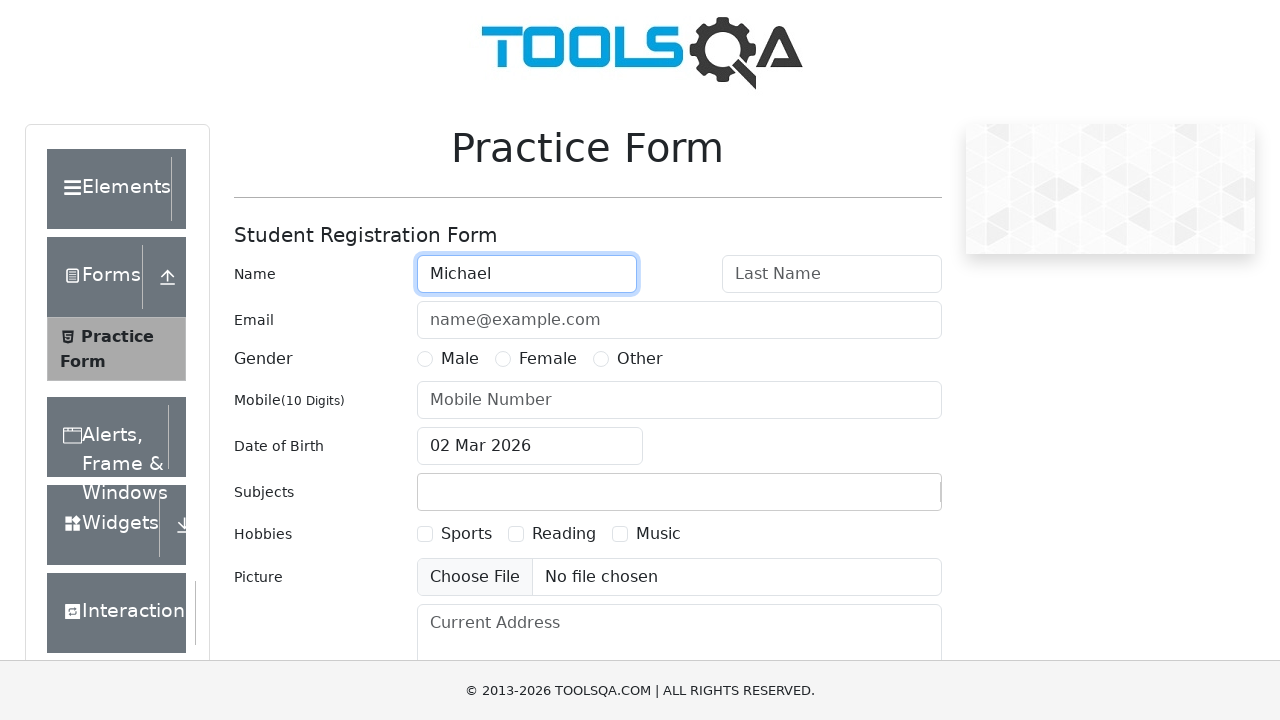

Filled last name field with 'Johnson' on input#lastName
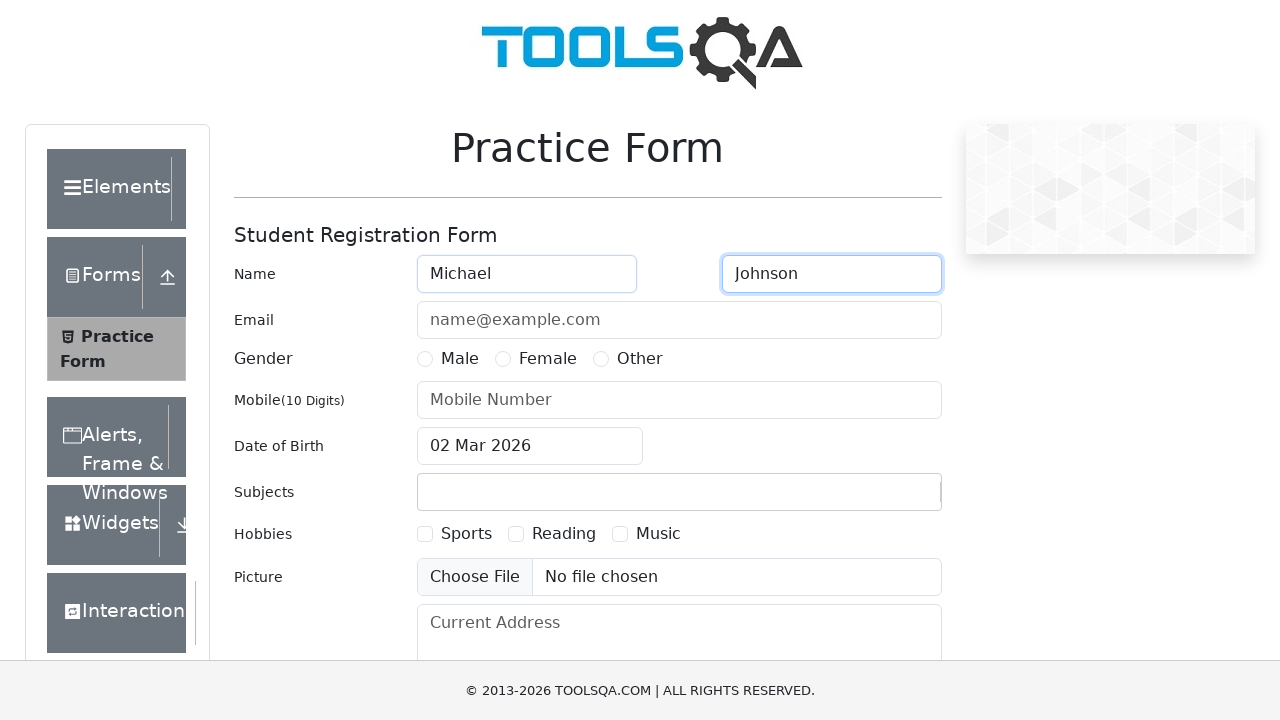

Retrieved first name field value
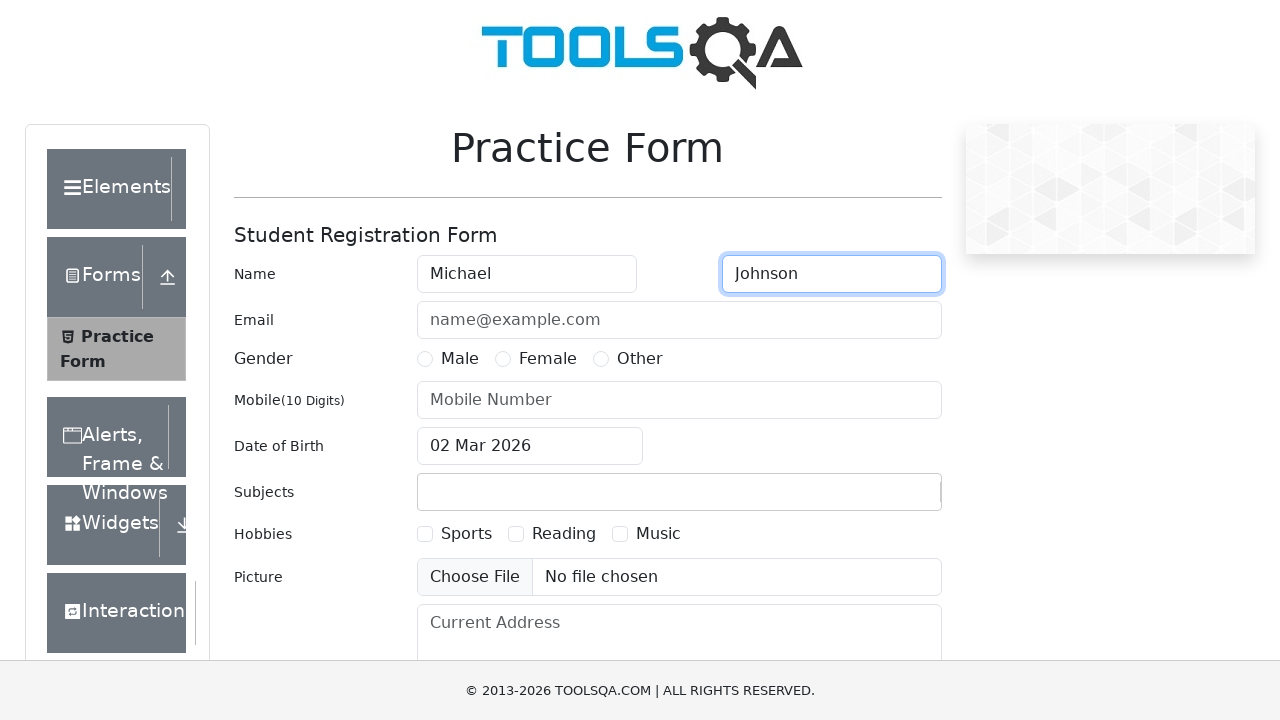

Retrieved last name field value
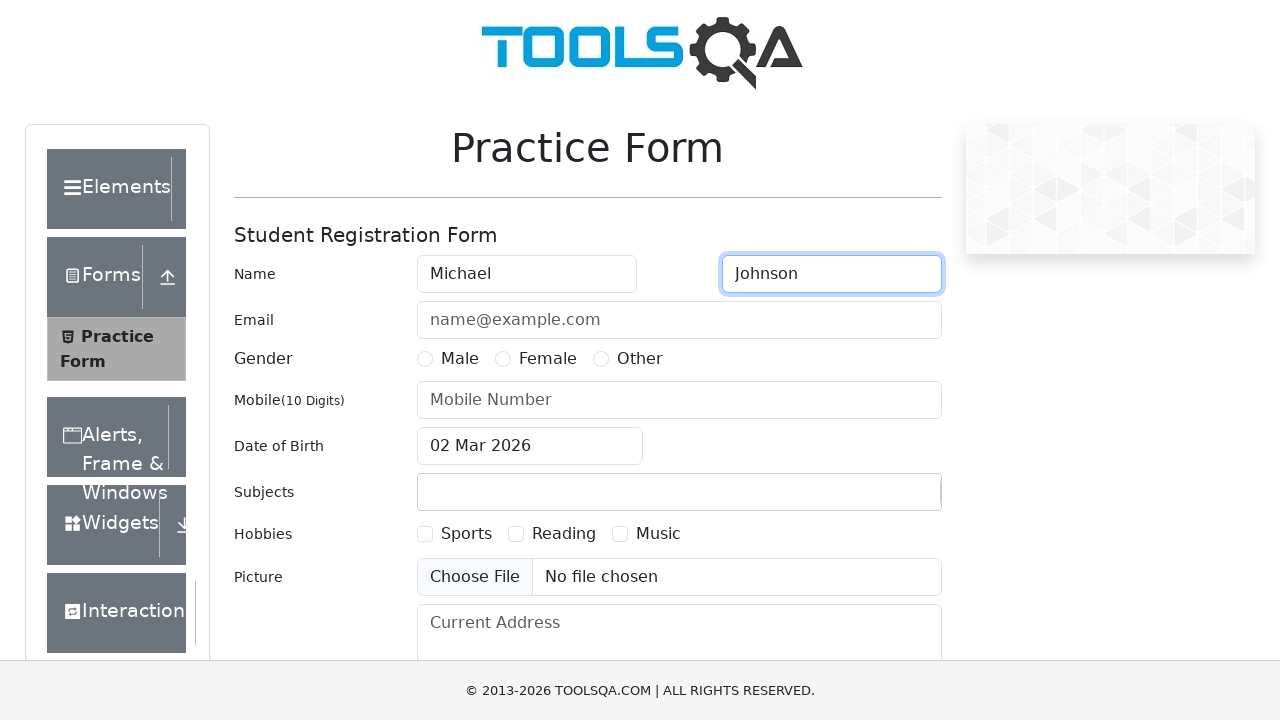

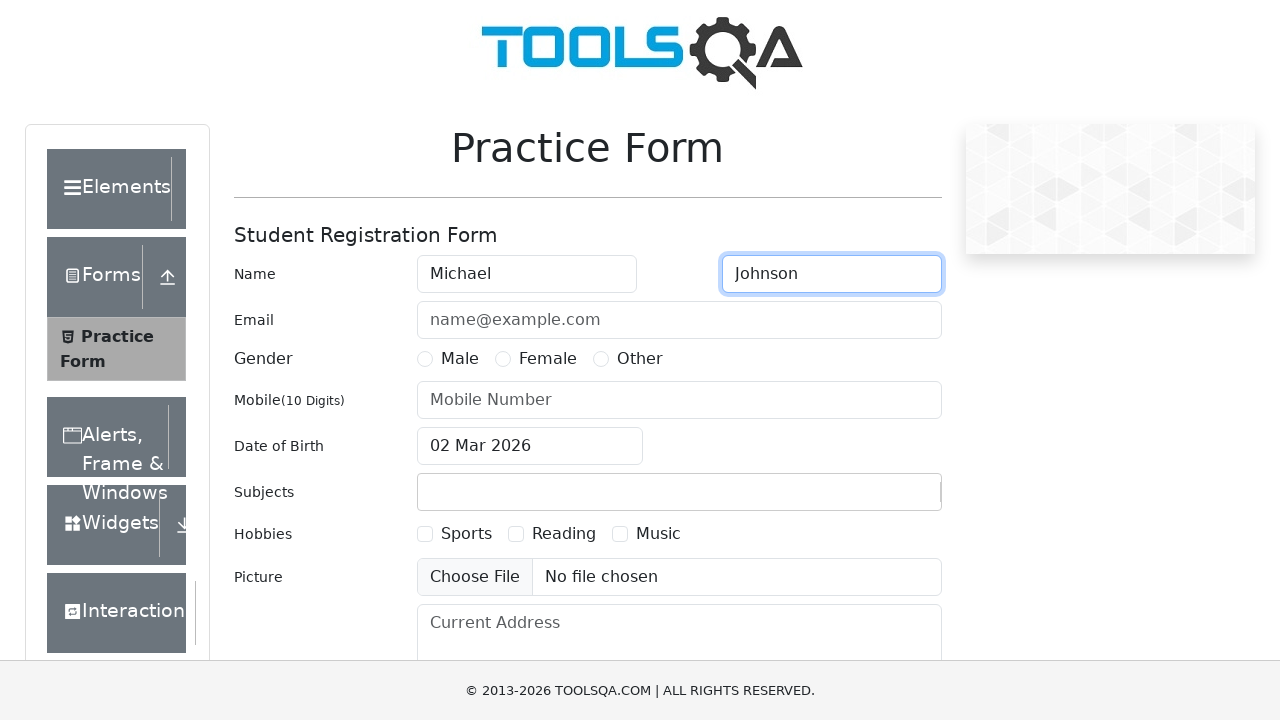